Tests context menu interaction on the Selenium downloads page by right-clicking on the Downloads text and navigating the menu using keyboard commands

Starting URL: https://www.selenium.dev/downloads/

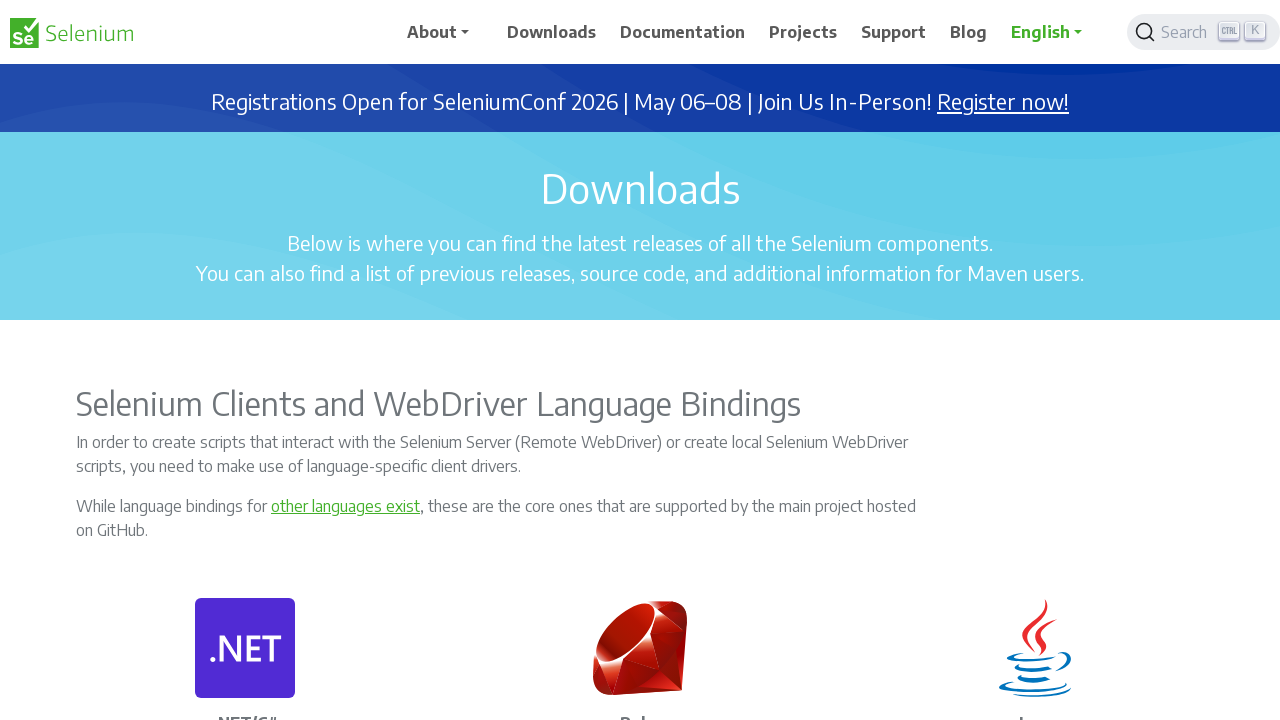

Located Downloads element using XPath
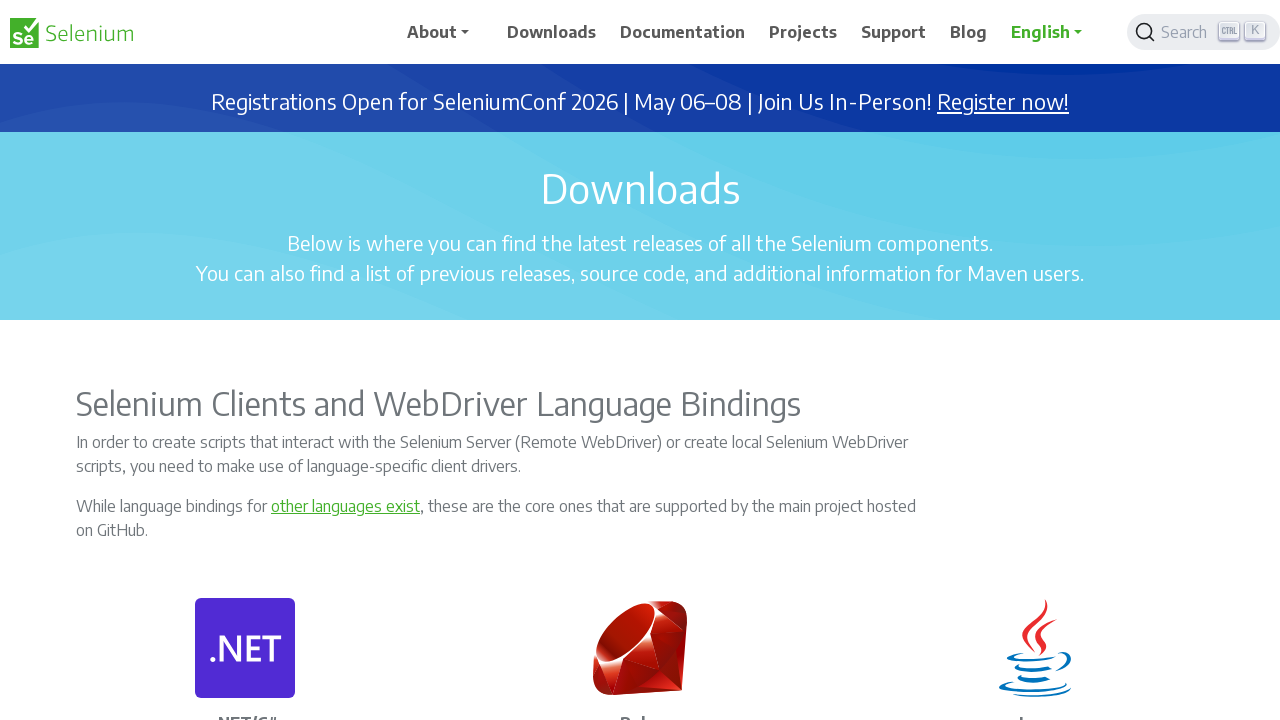

Right-clicked on Downloads text to open context menu at (552, 32) on xpath=//span[text()='Downloads']
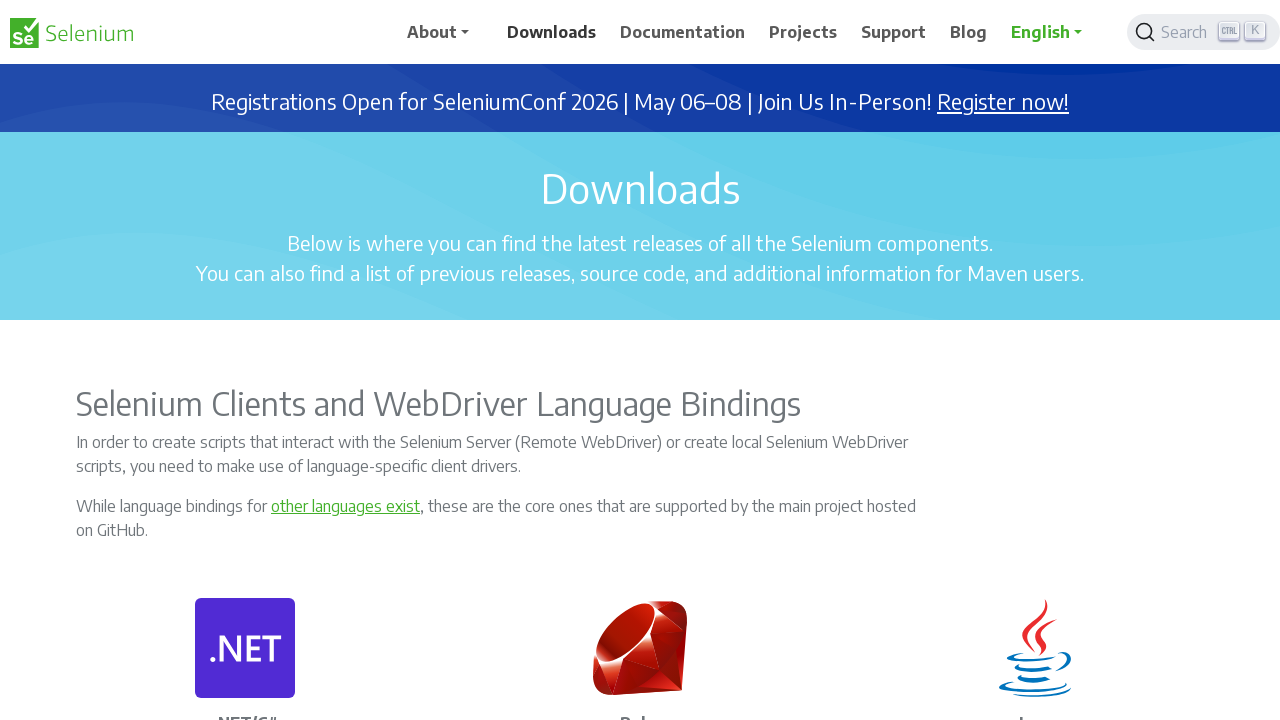

Pressed PageDown to navigate context menu (iteration 1/6)
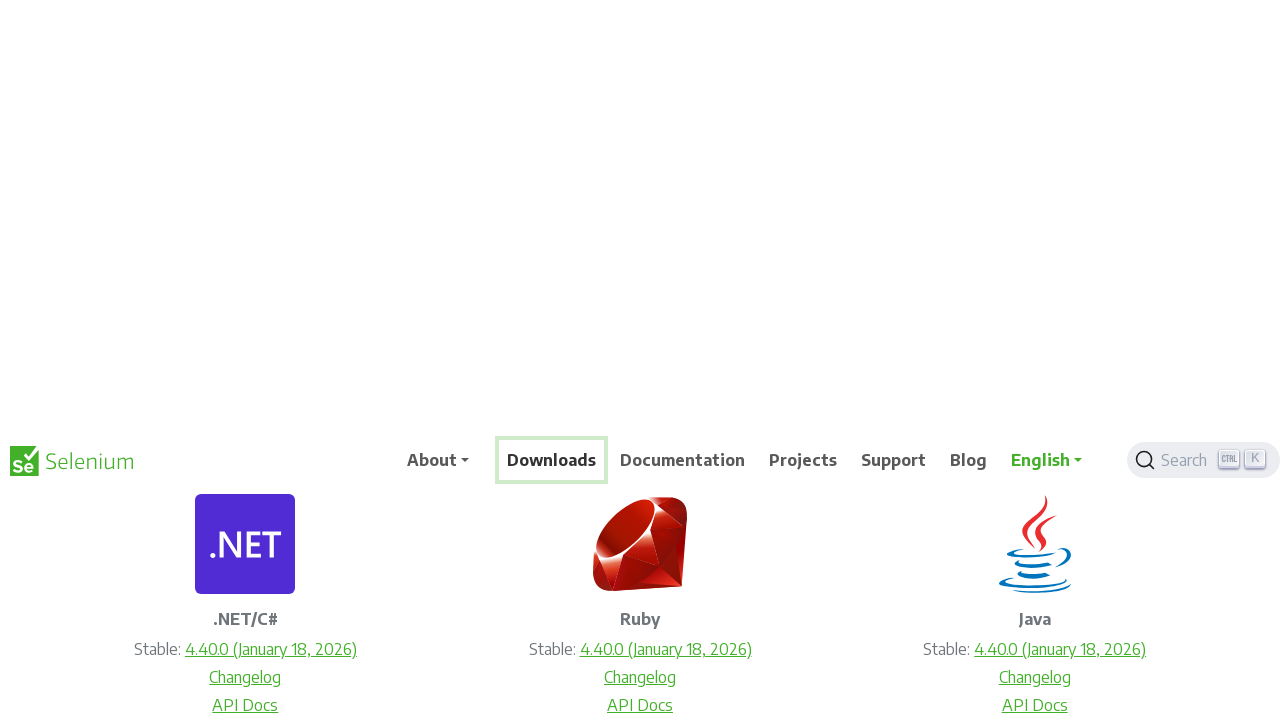

Pressed PageDown to navigate context menu (iteration 2/6)
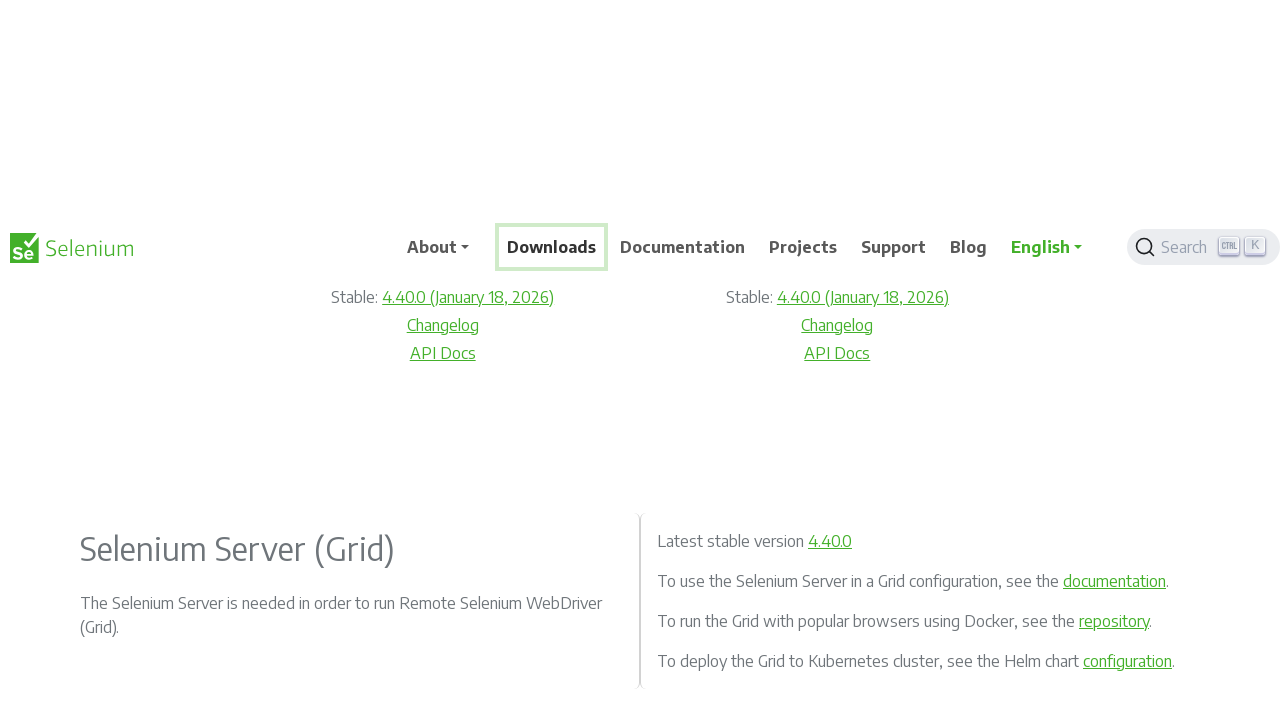

Pressed PageDown to navigate context menu (iteration 3/6)
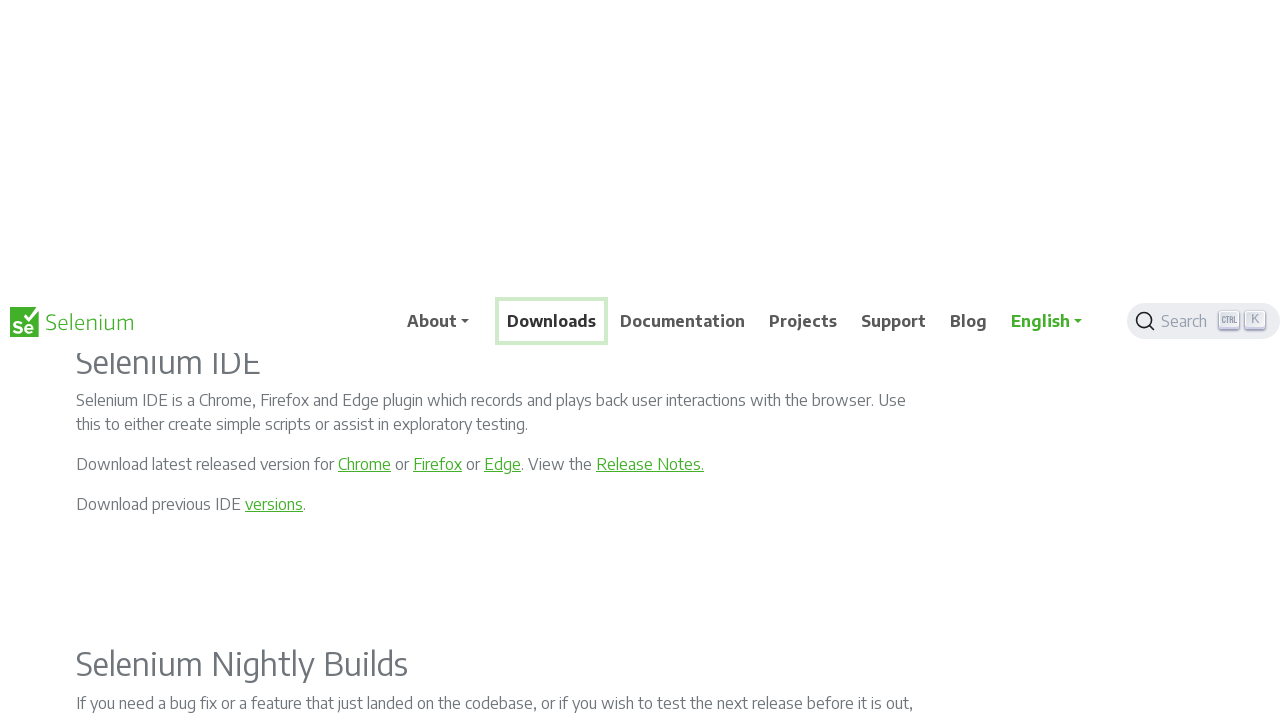

Pressed PageDown to navigate context menu (iteration 4/6)
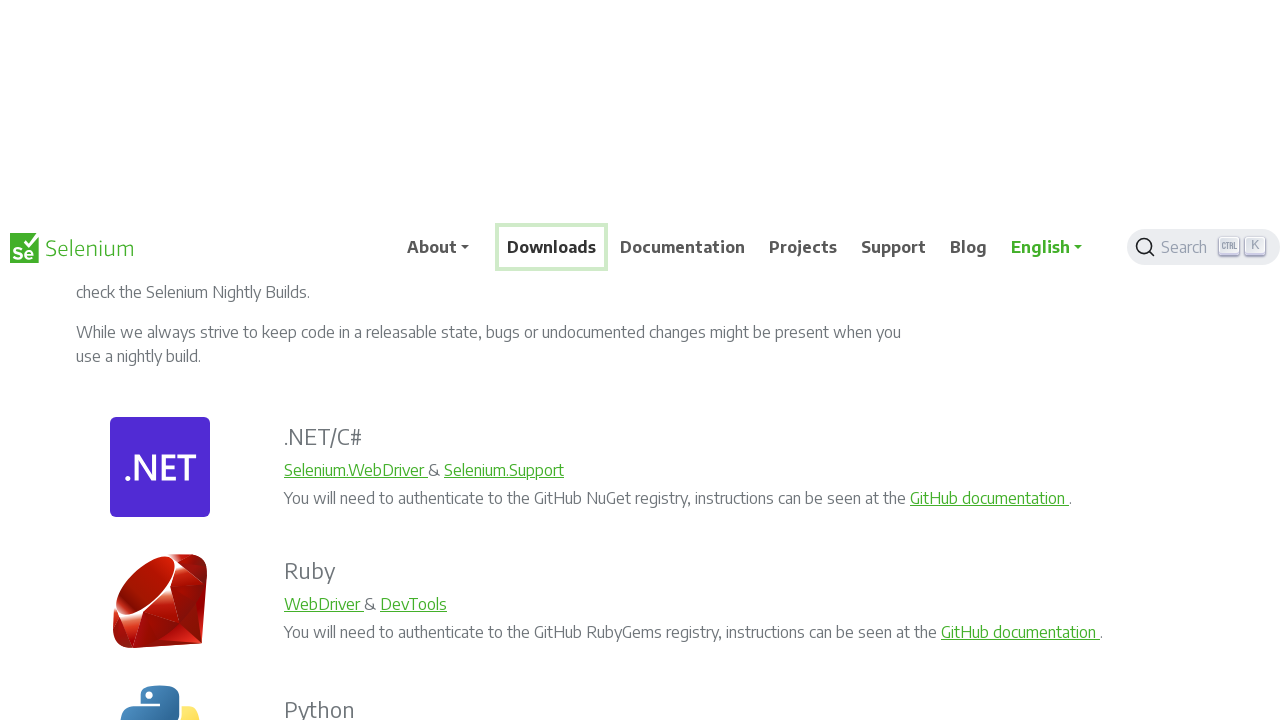

Pressed PageDown to navigate context menu (iteration 5/6)
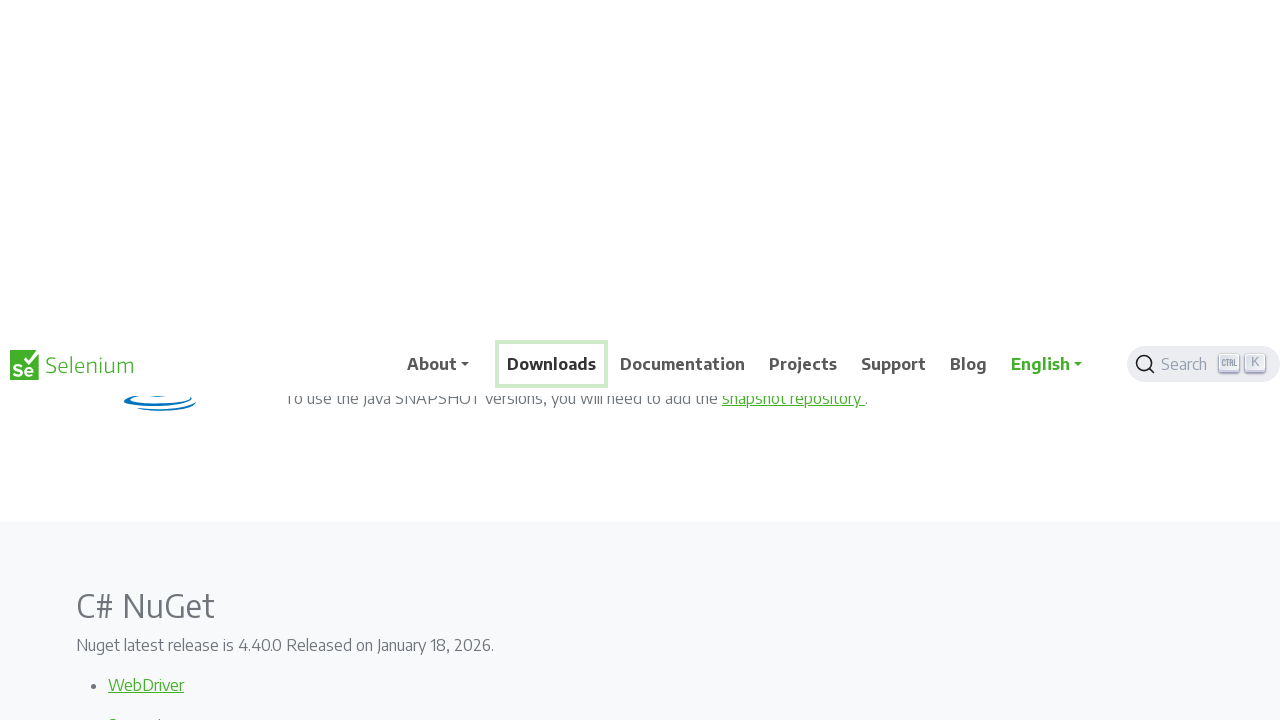

Pressed PageDown to navigate context menu (iteration 6/6)
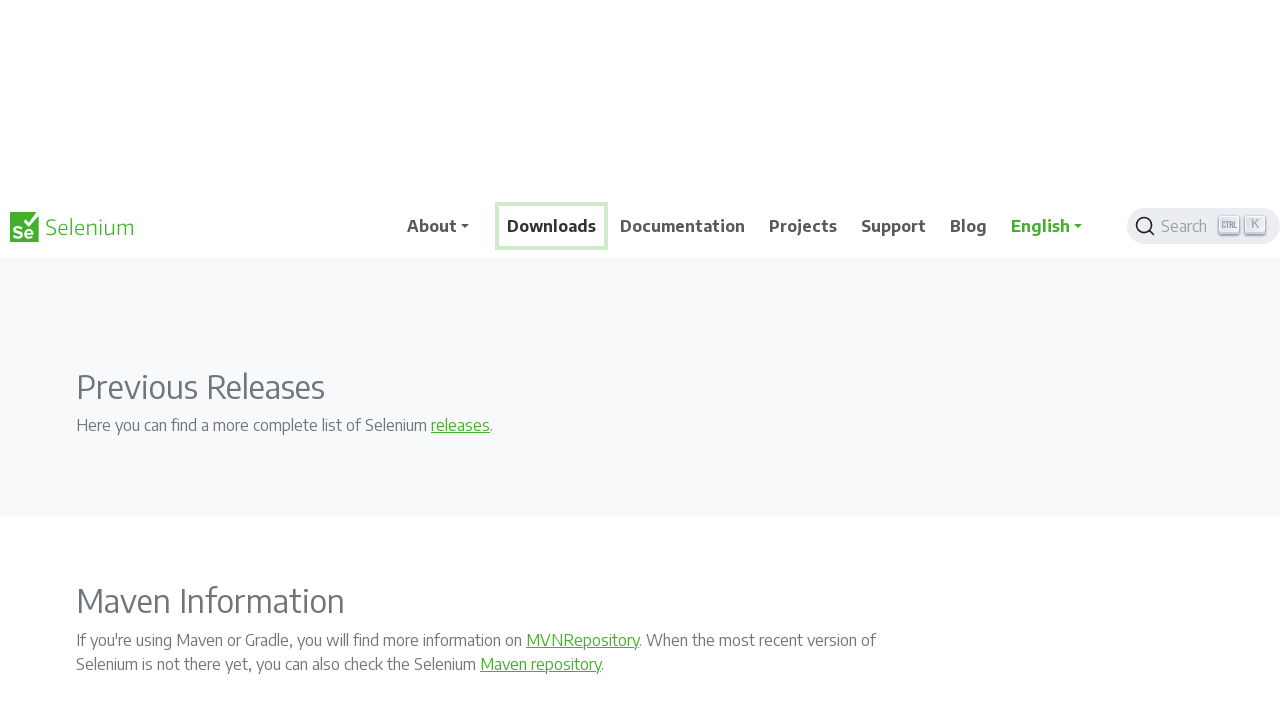

Pressed Enter to select context menu item
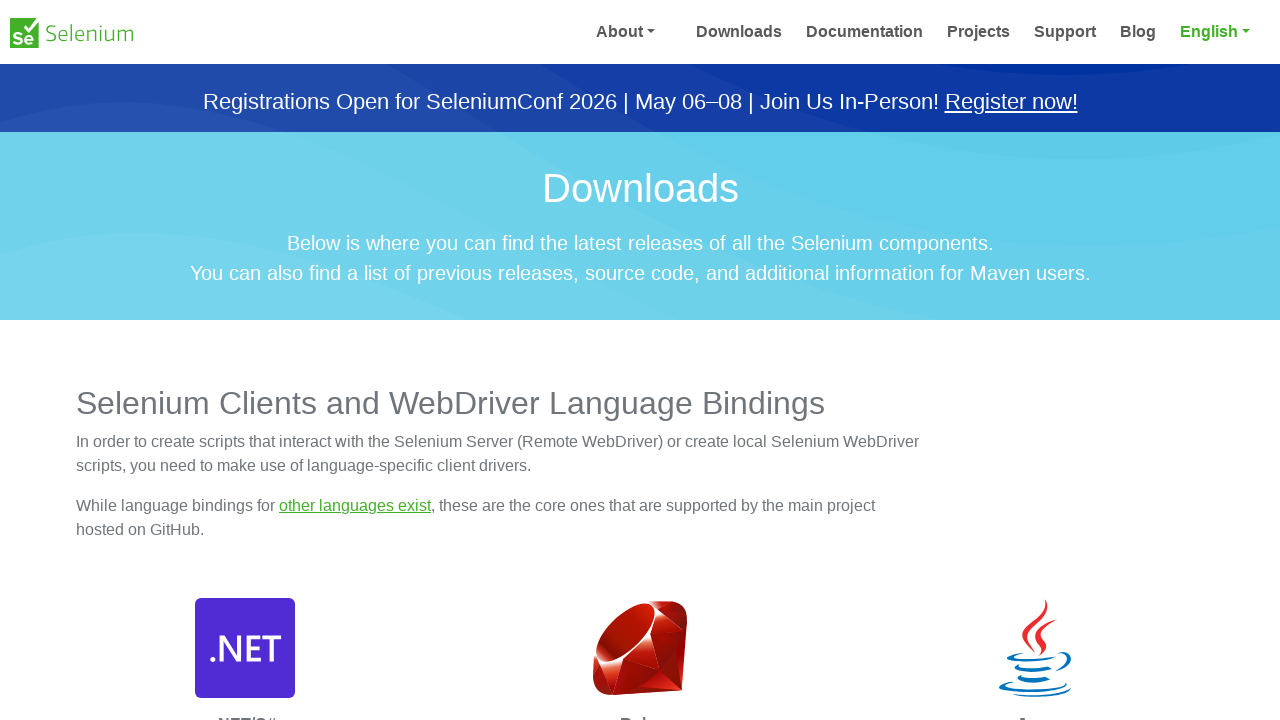

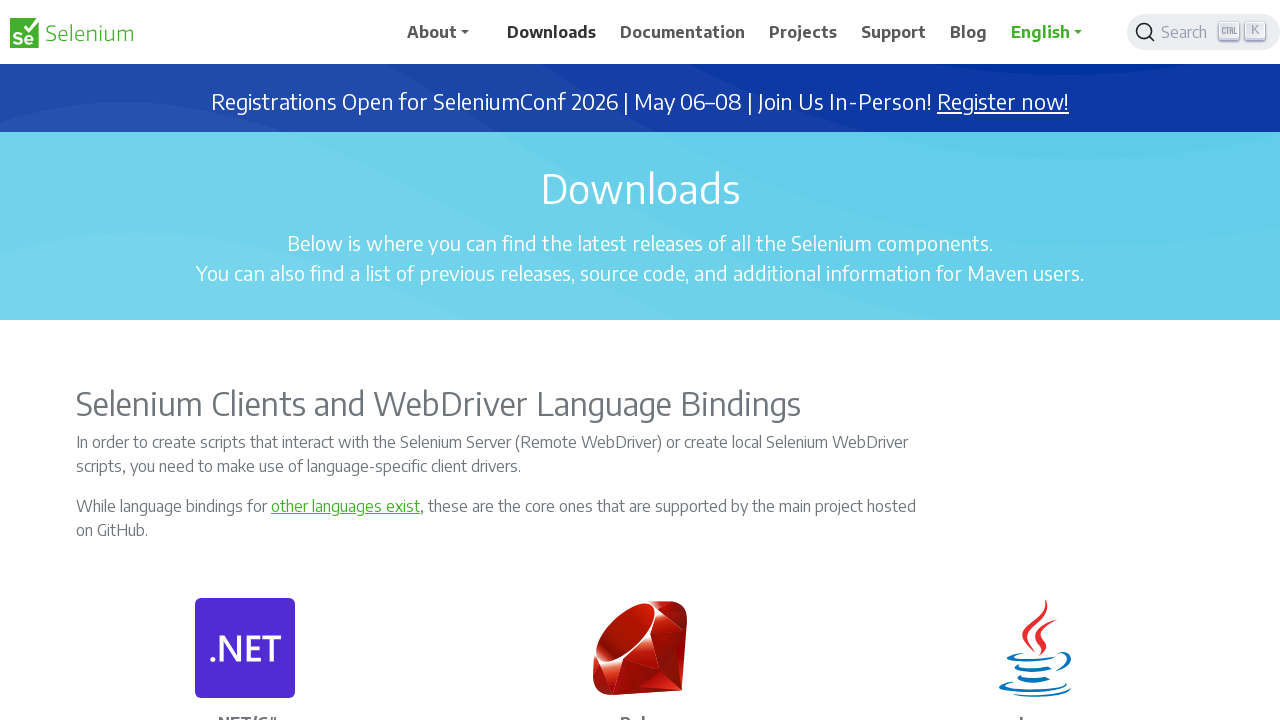